Navigates to Booking.com and verifies the page title is displayed correctly

Starting URL: https://www.booking.com/

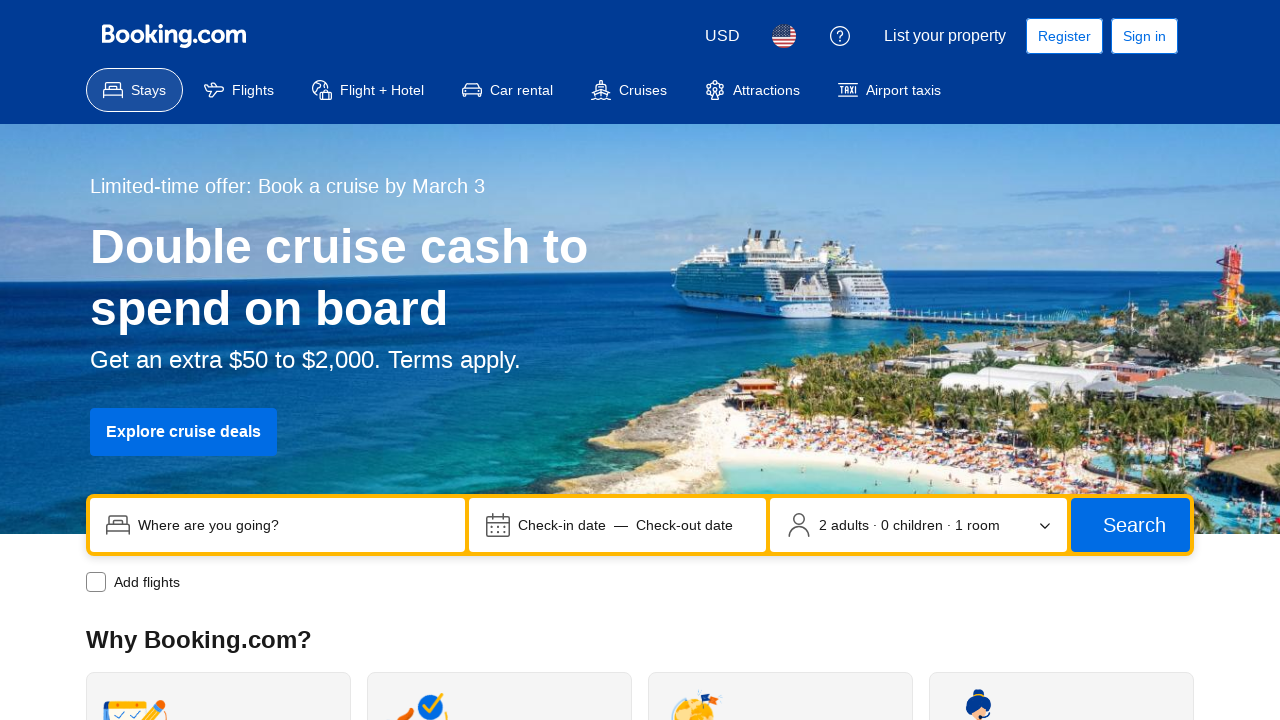

Navigated to https://www.booking.com/
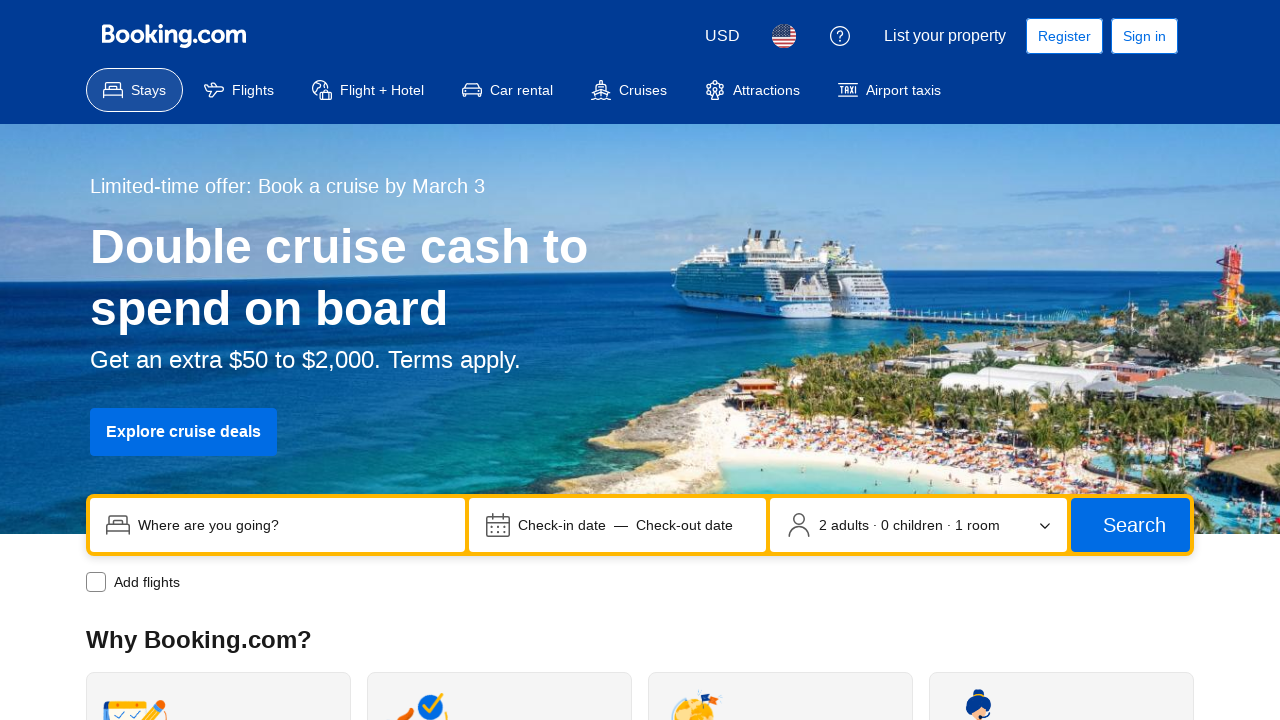

Verified that page title contains 'Booking.com'
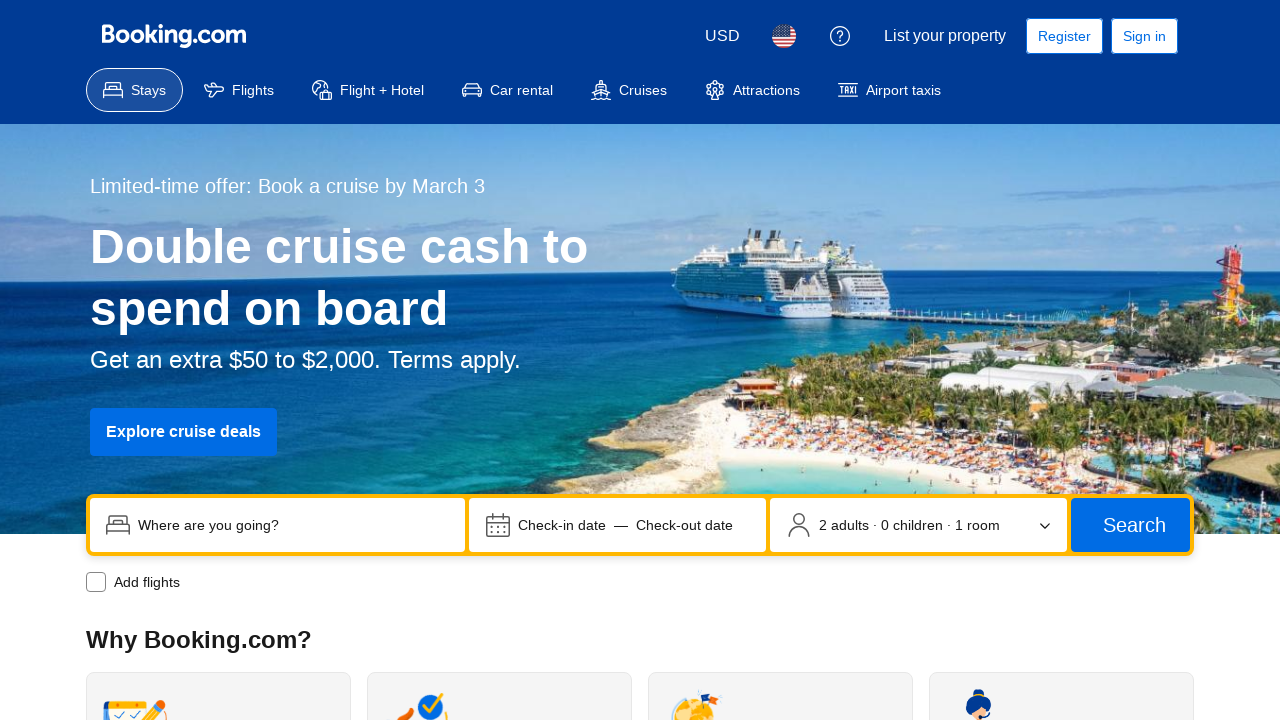

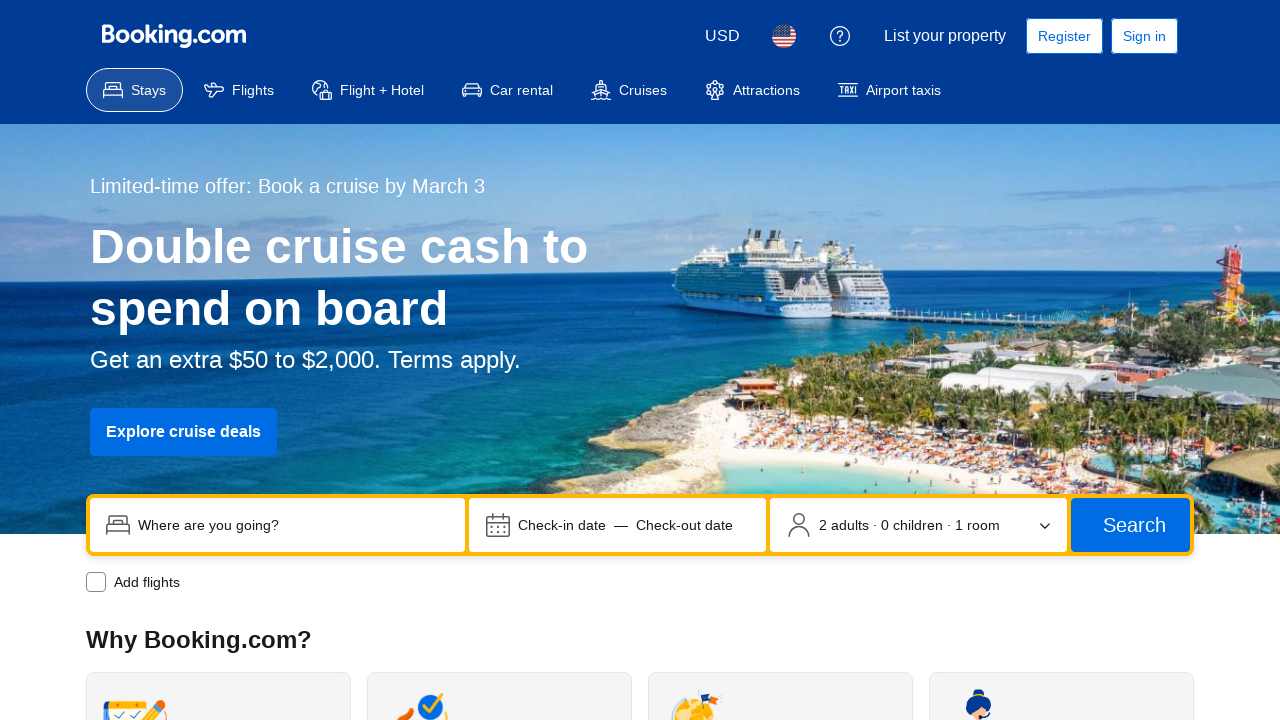